Tests accepting a confirm alert dialog and verifying the result message shows "Ok" was selected

Starting URL: https://demoqa.com/alerts

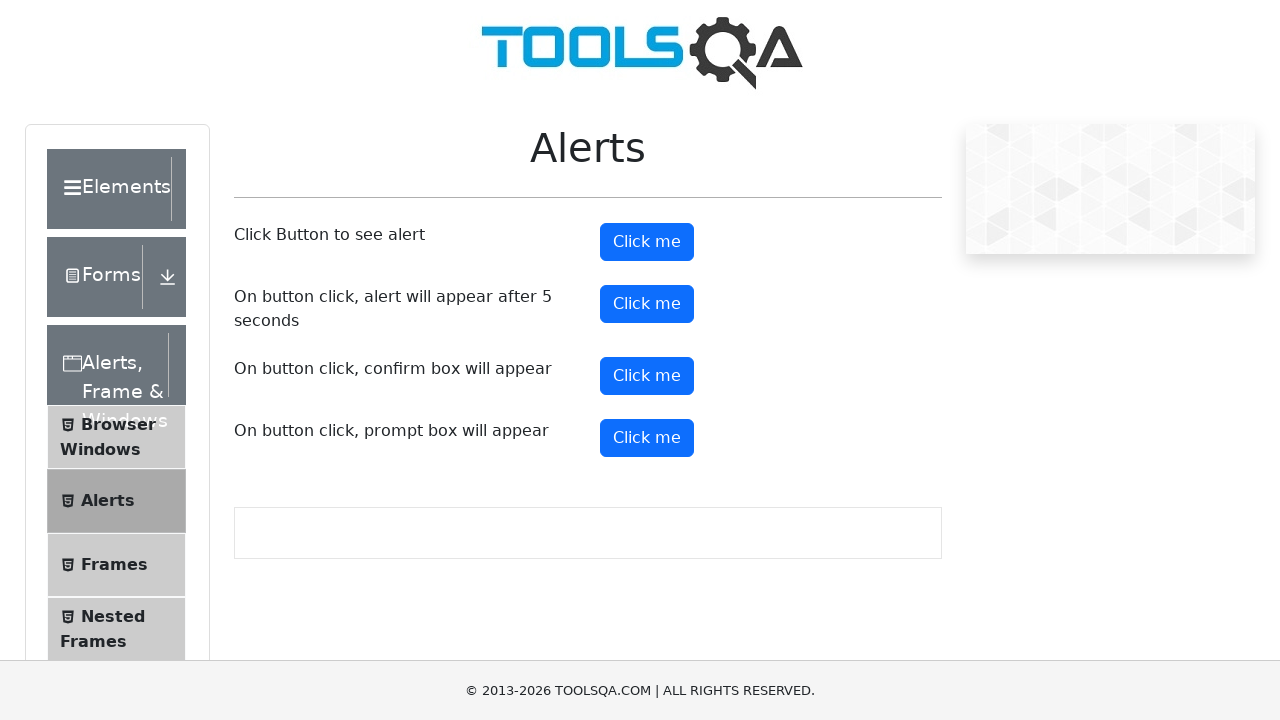

Set up dialog handler to accept confirm alert
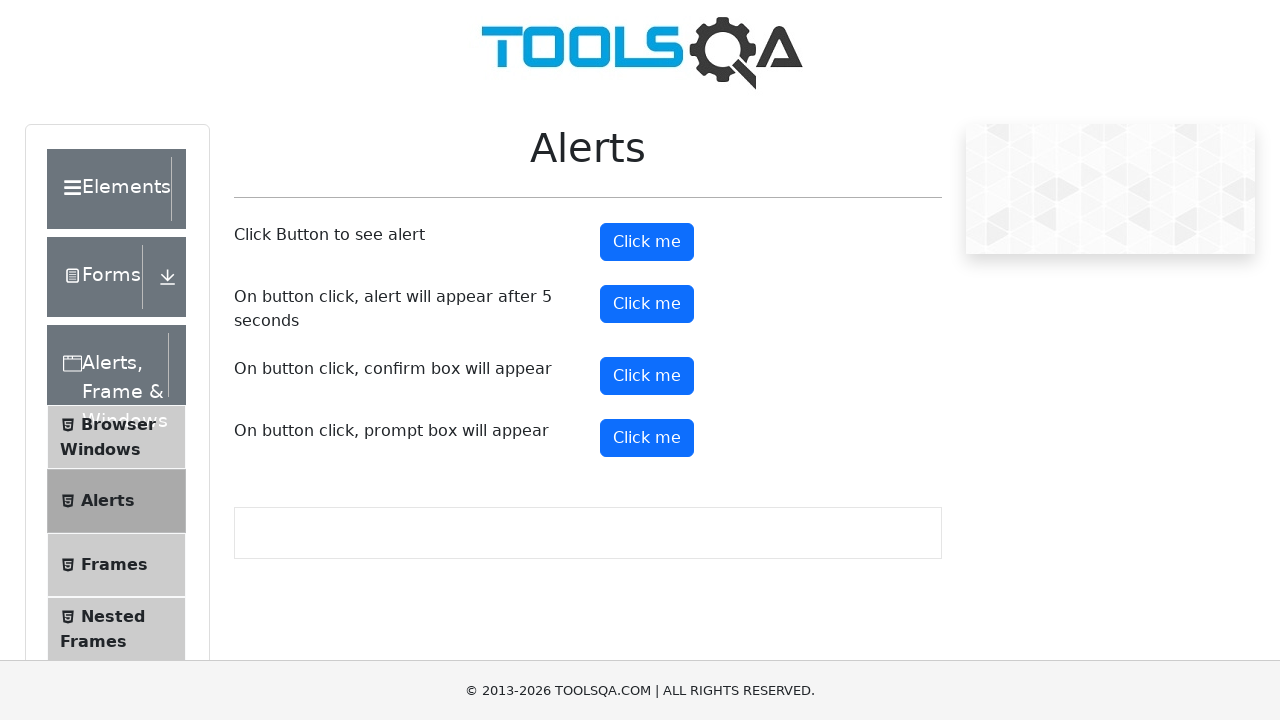

Scrolled confirm button into view
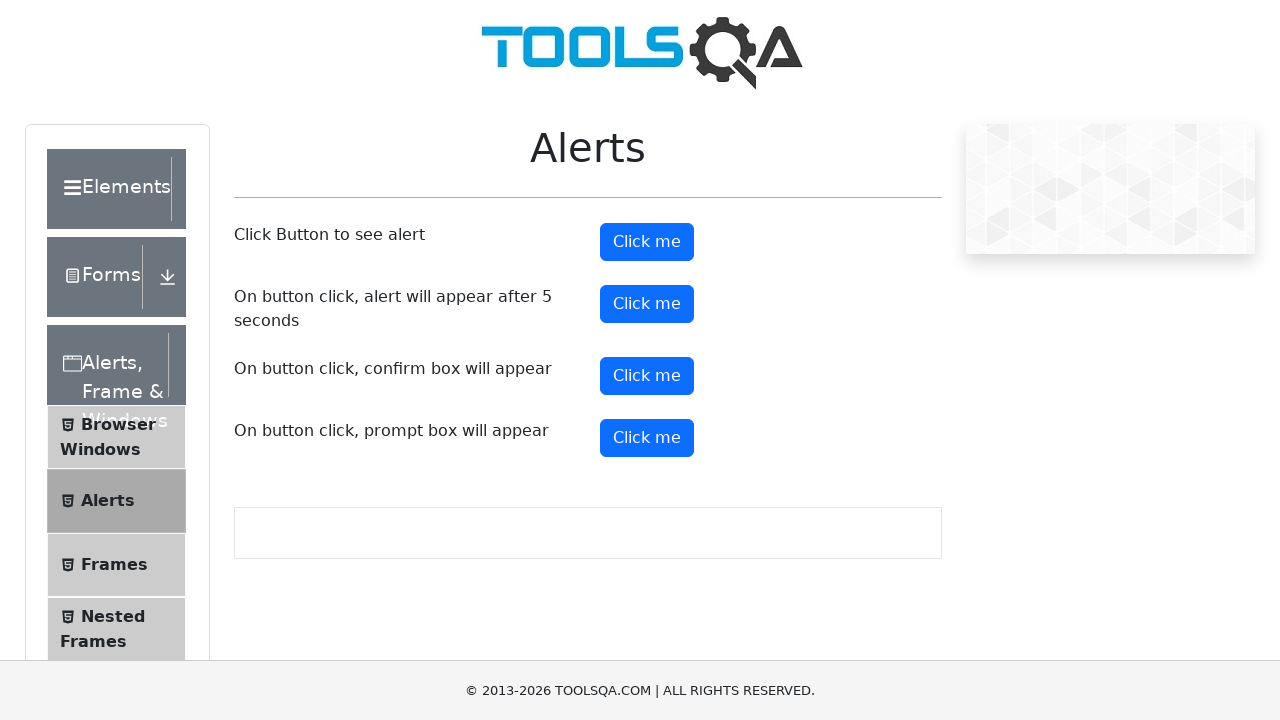

Clicked confirm button to trigger alert dialog at (647, 376) on #confirmButton
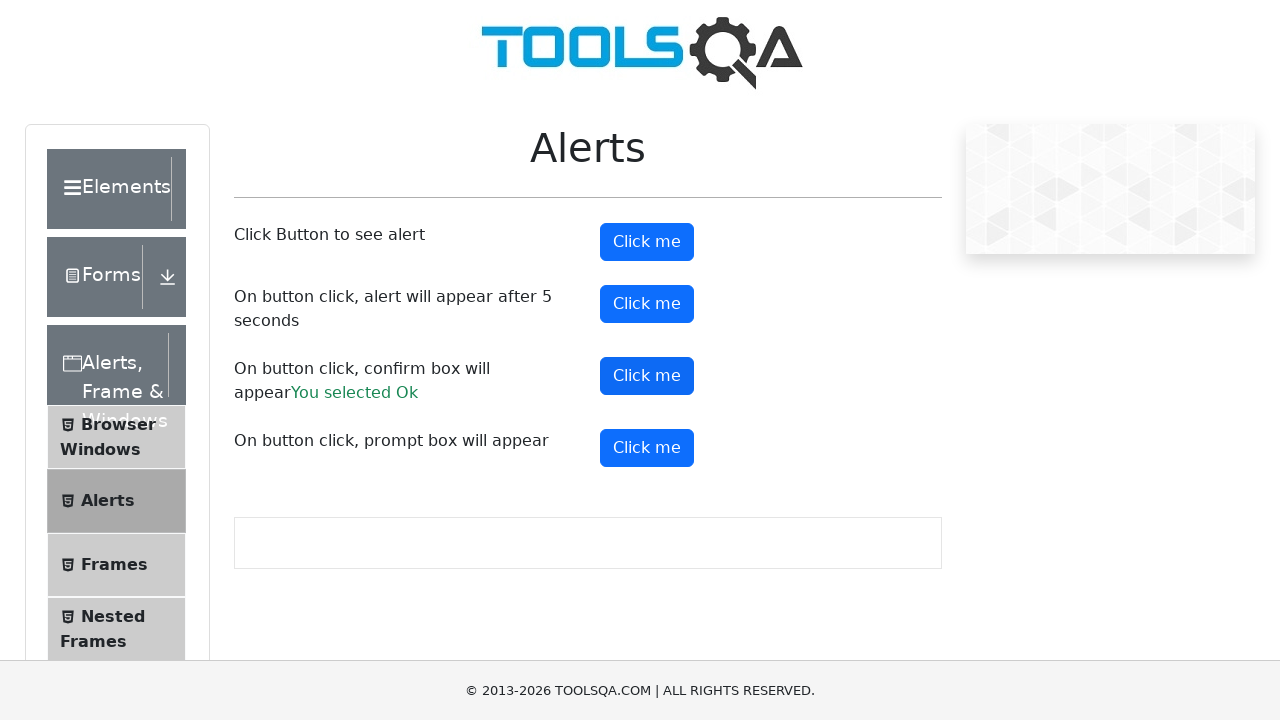

Verified result message appeared after accepting confirm alert
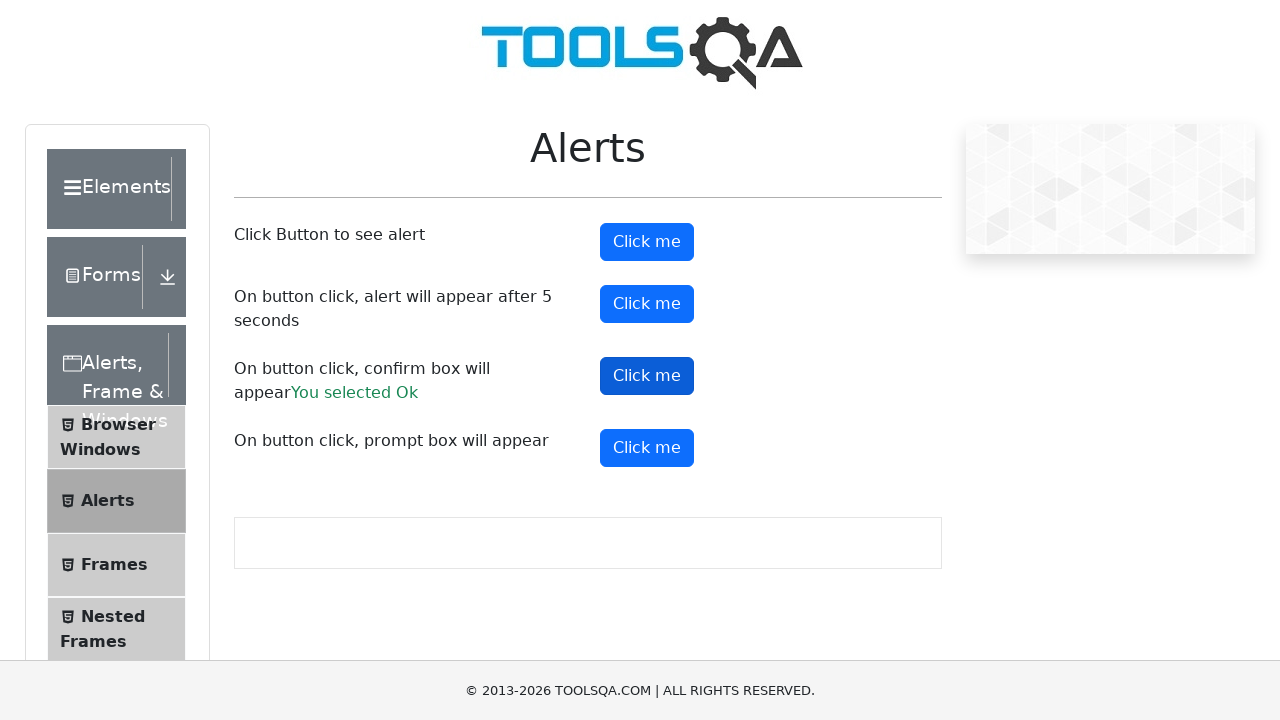

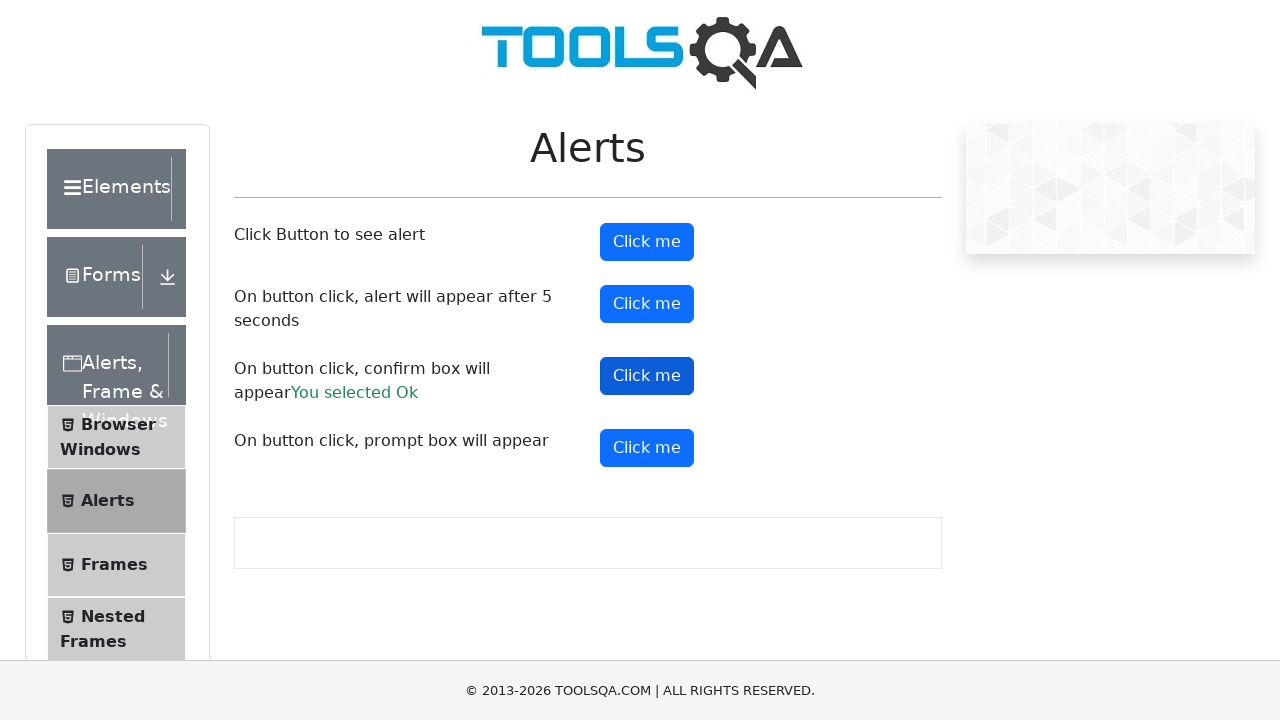